Tests calculator division by zero behavior by entering 2 divided by 0 and verifying the result shows "Infinity"

Starting URL: https://safatelli.github.io/tp-test-logiciel/assets/calc.html

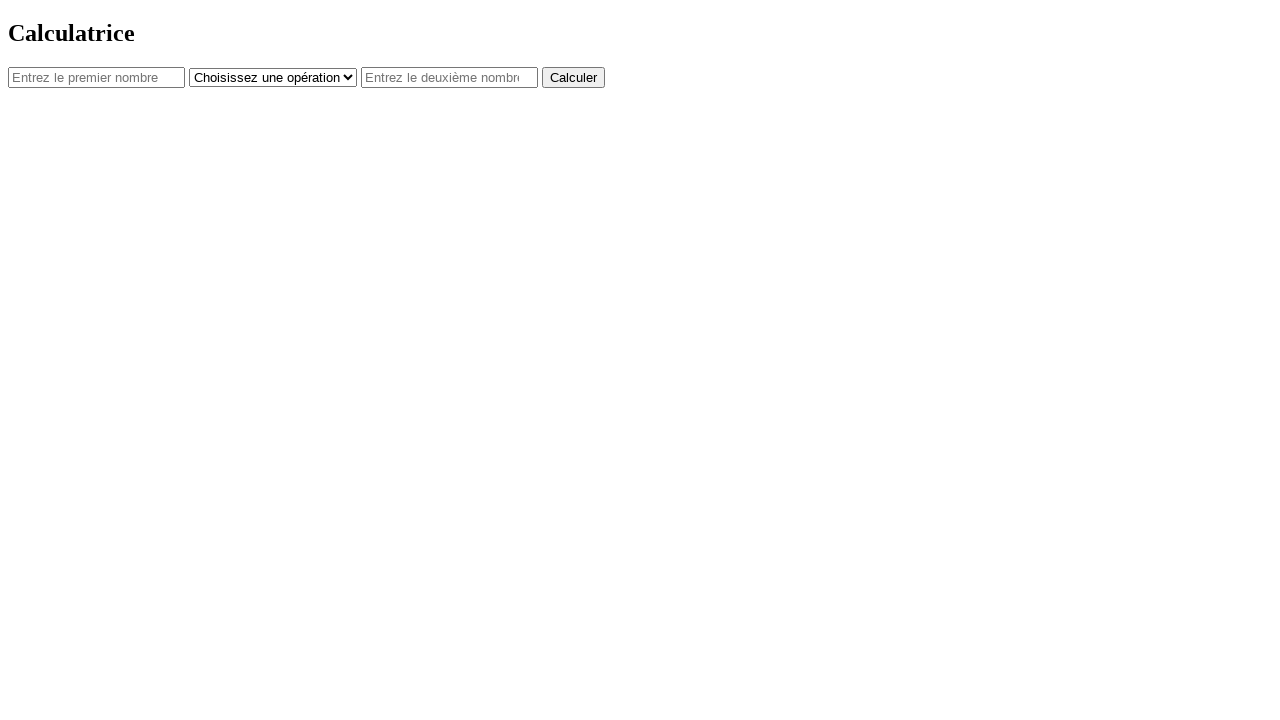

Clicked on page to focus at (640, 48) on html
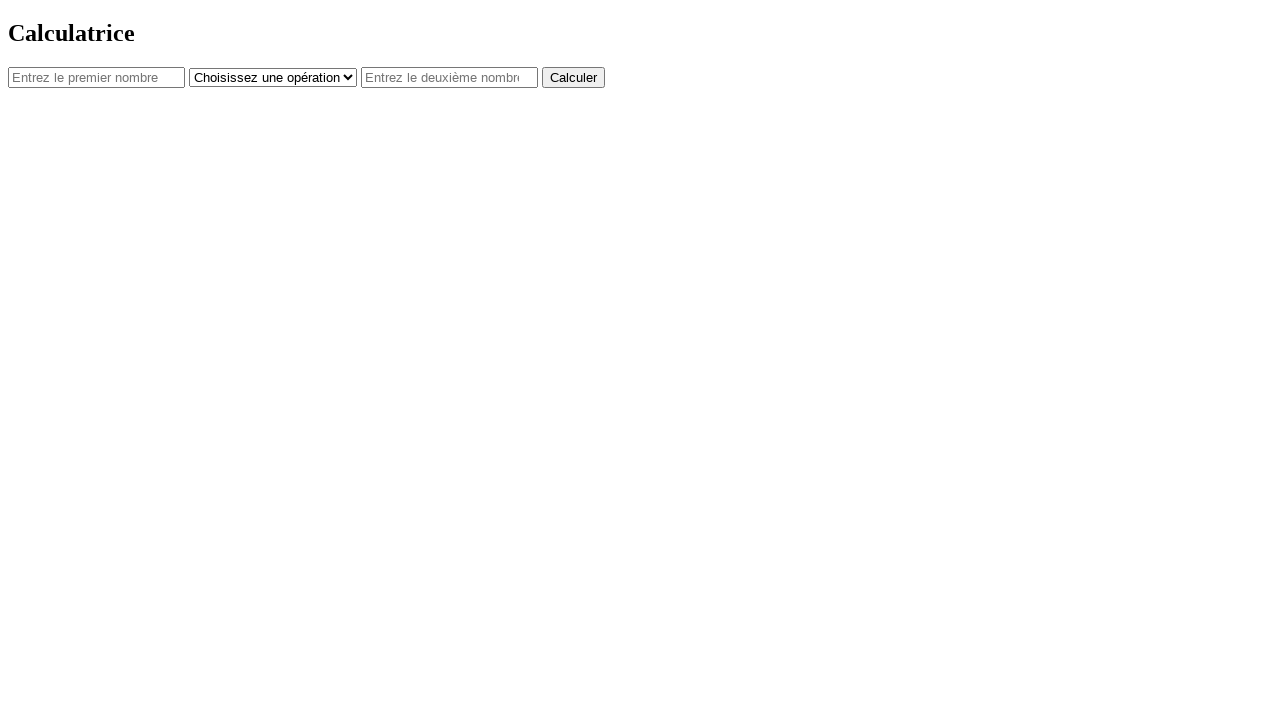

Clicked on first number field at (96, 77) on #num1
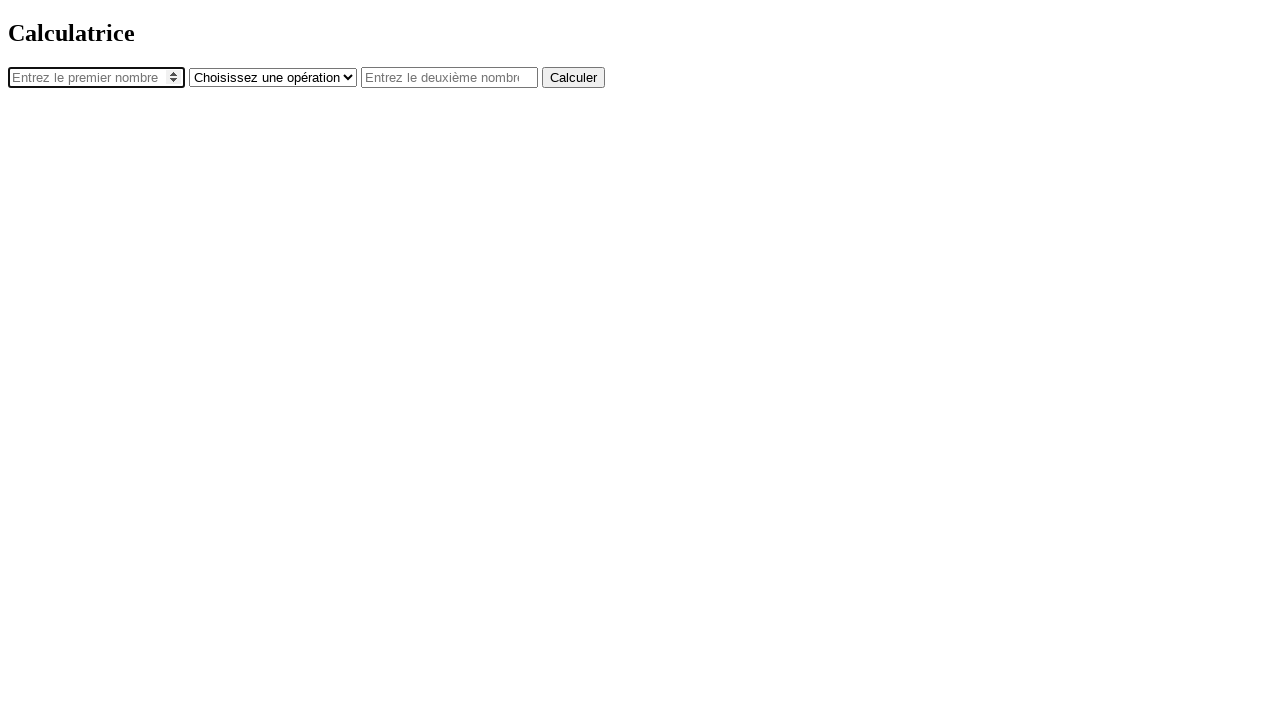

Filled first number field with '2' on #num1
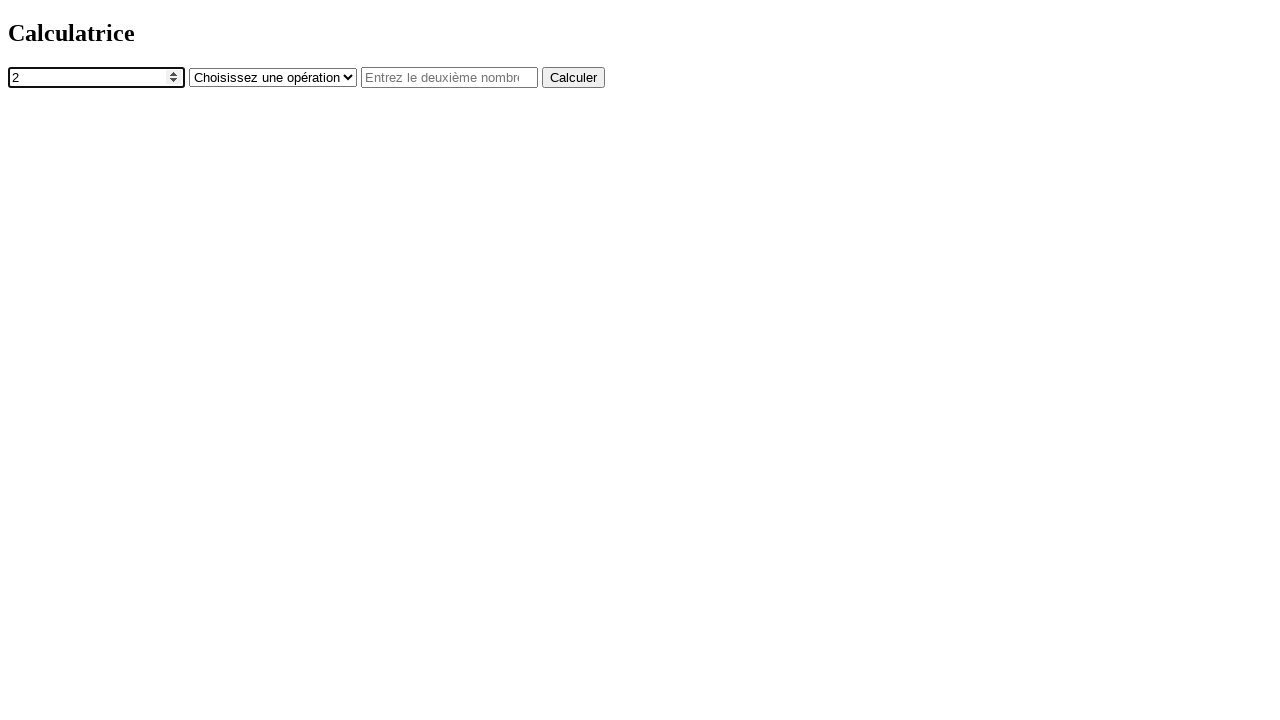

Clicked on calculator form at (640, 77) on #calculatorForm
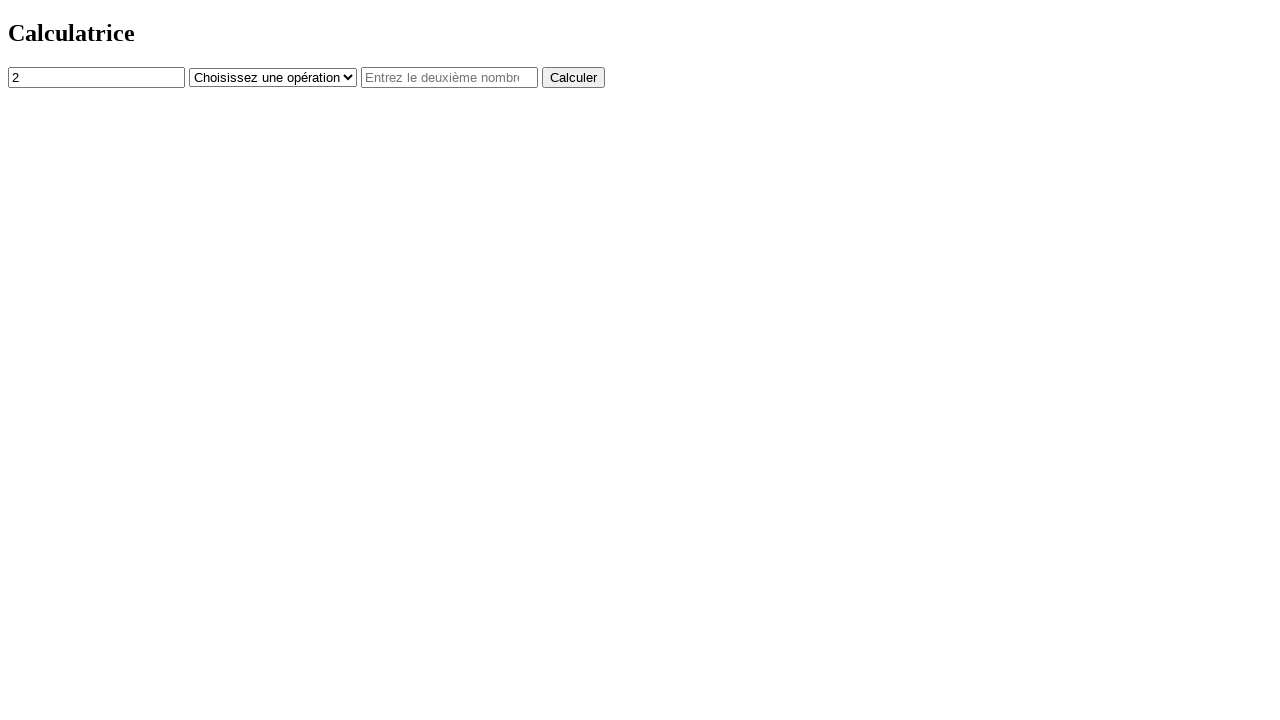

Clicked on operator dropdown at (273, 77) on #operator
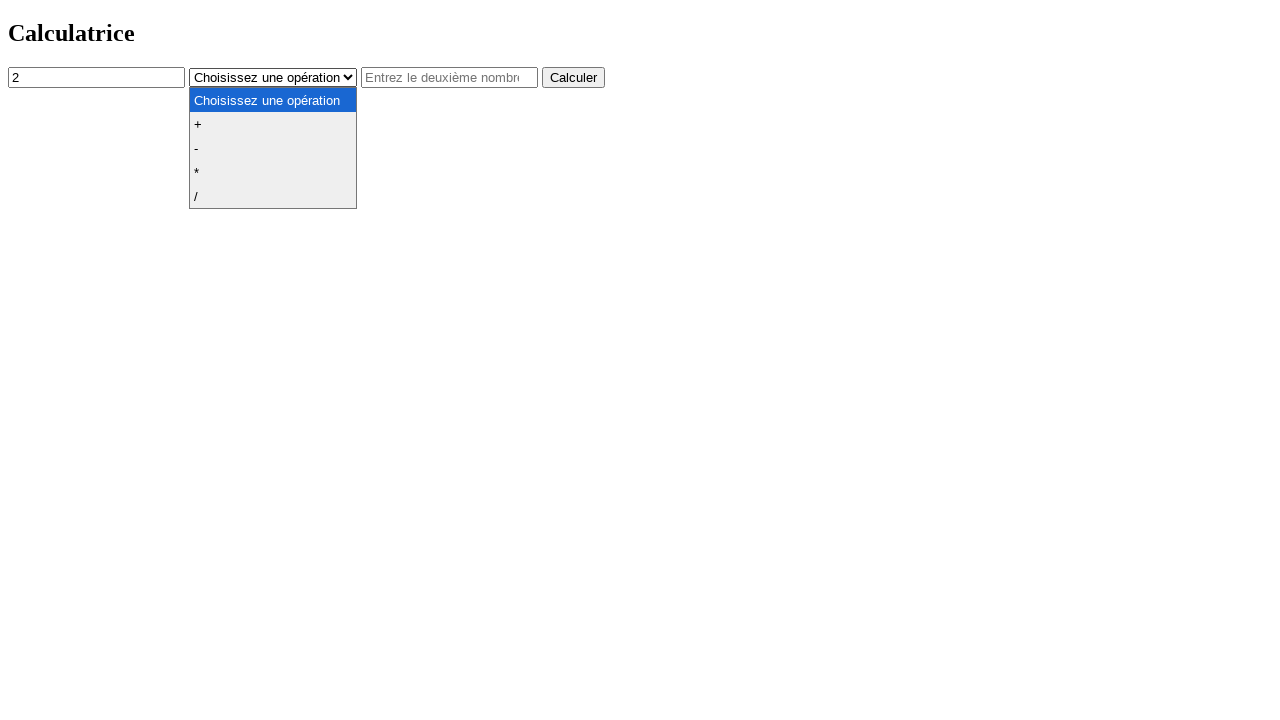

Selected division operator '/' on #operator
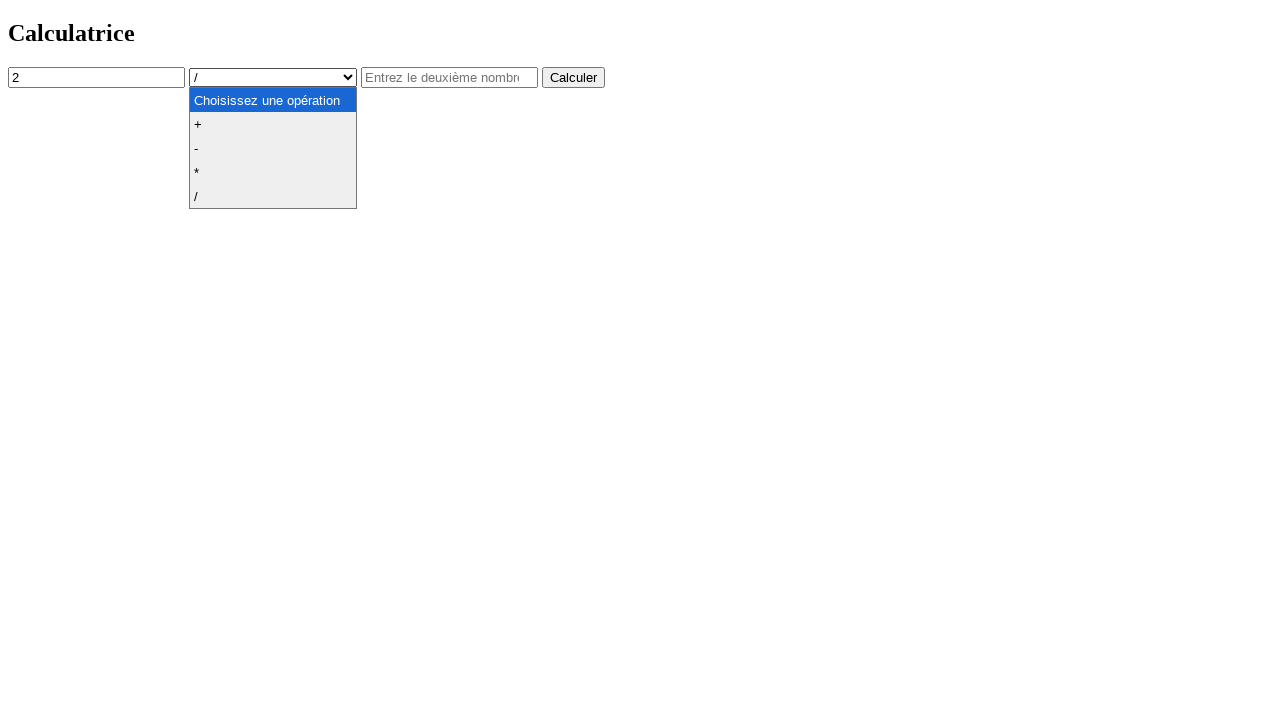

Clicked on second number field at (450, 77) on #num2
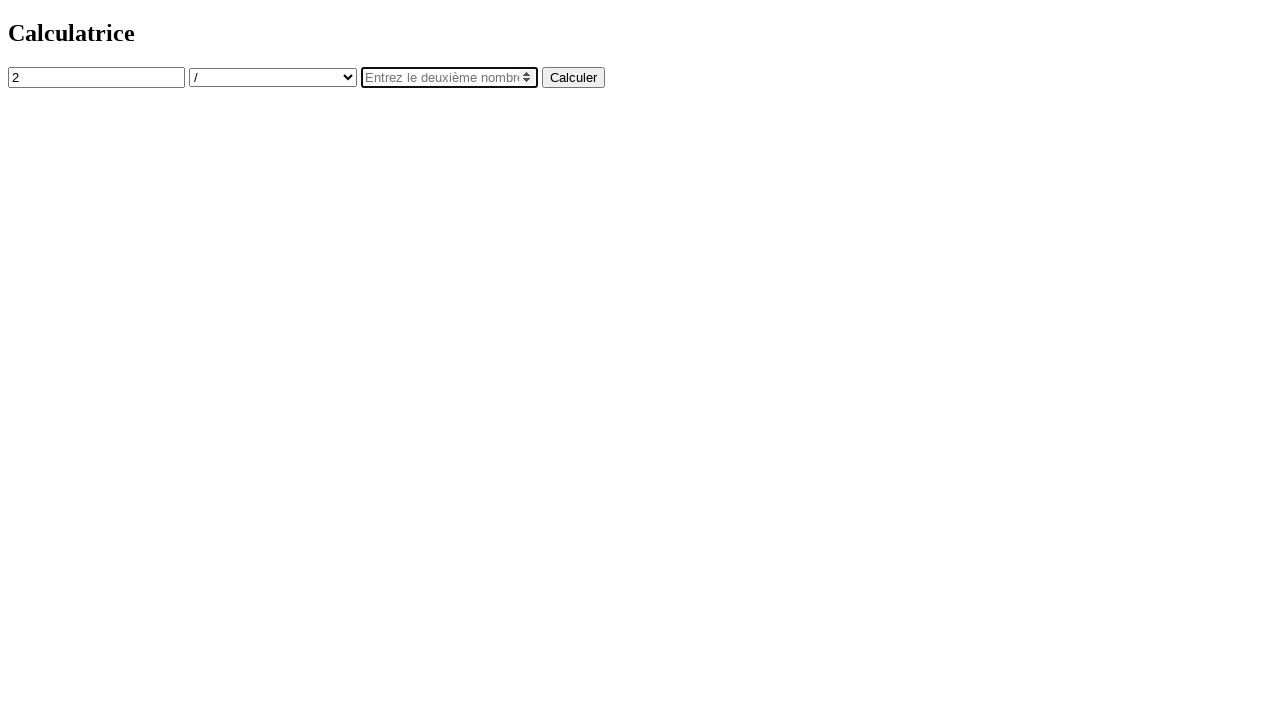

Filled second number field with '0' on #num2
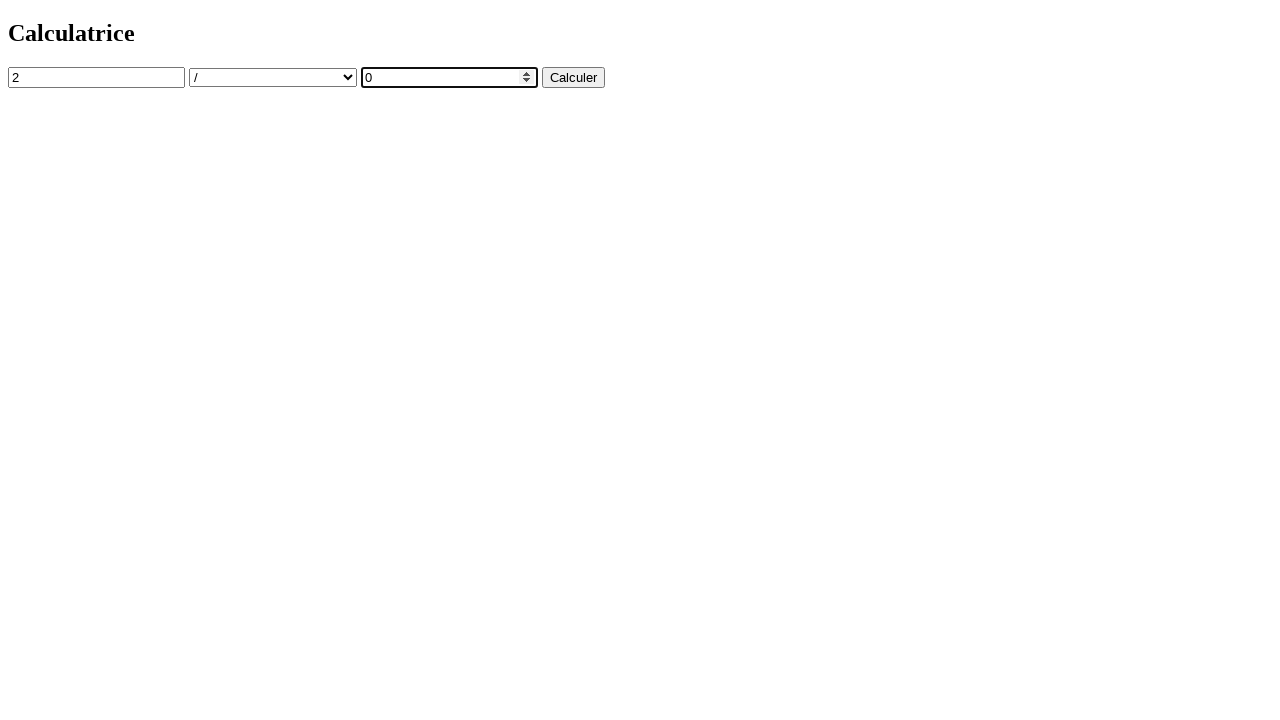

Clicked calculate button at (574, 77) on button
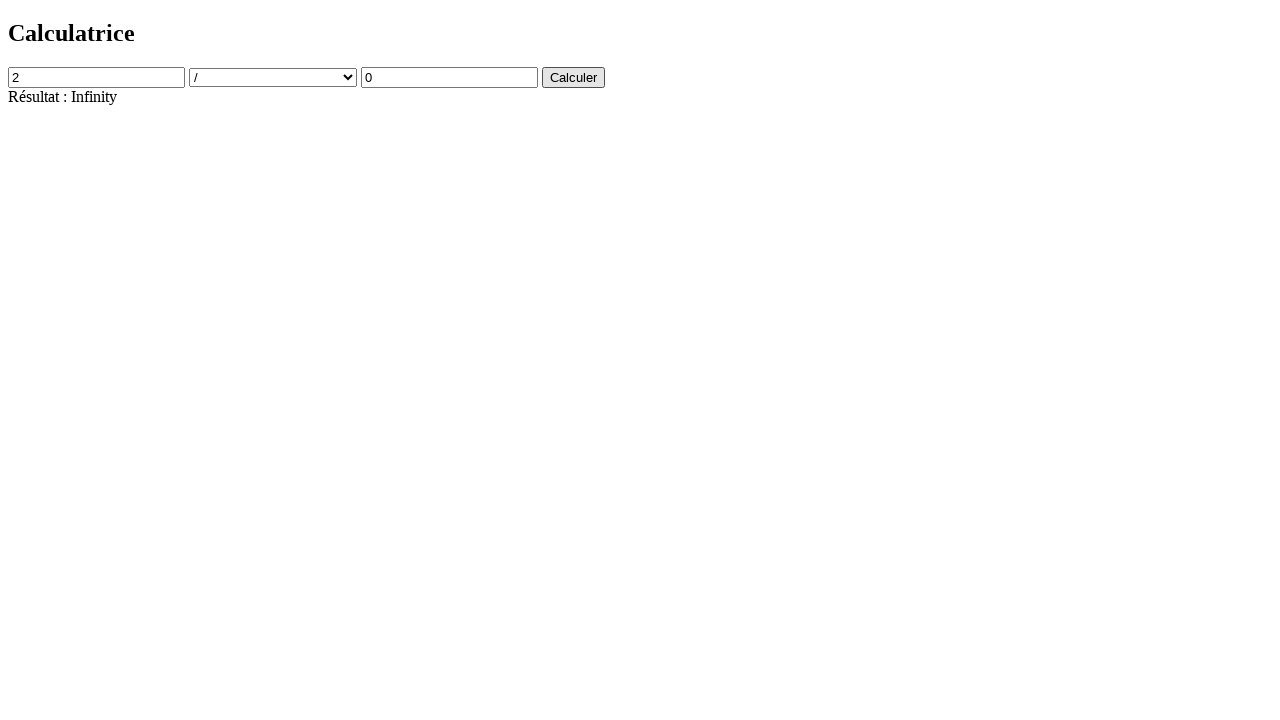

Result field loaded
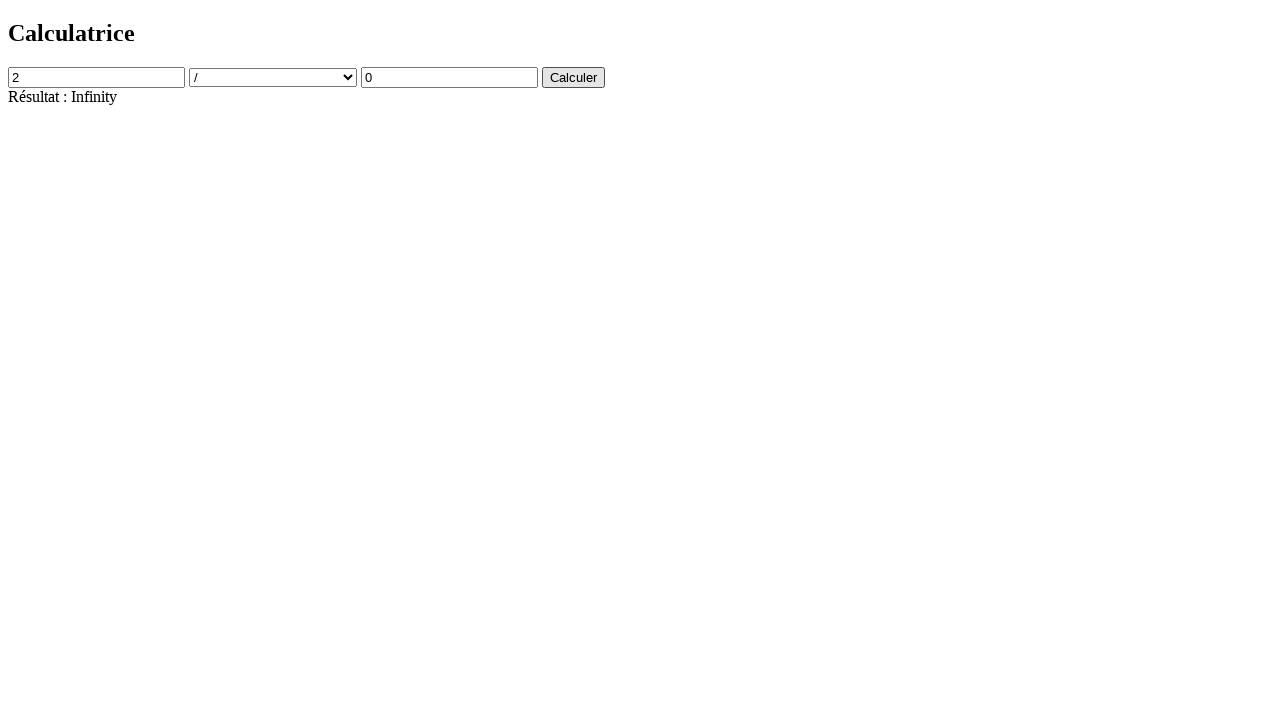

Retrieved result text content
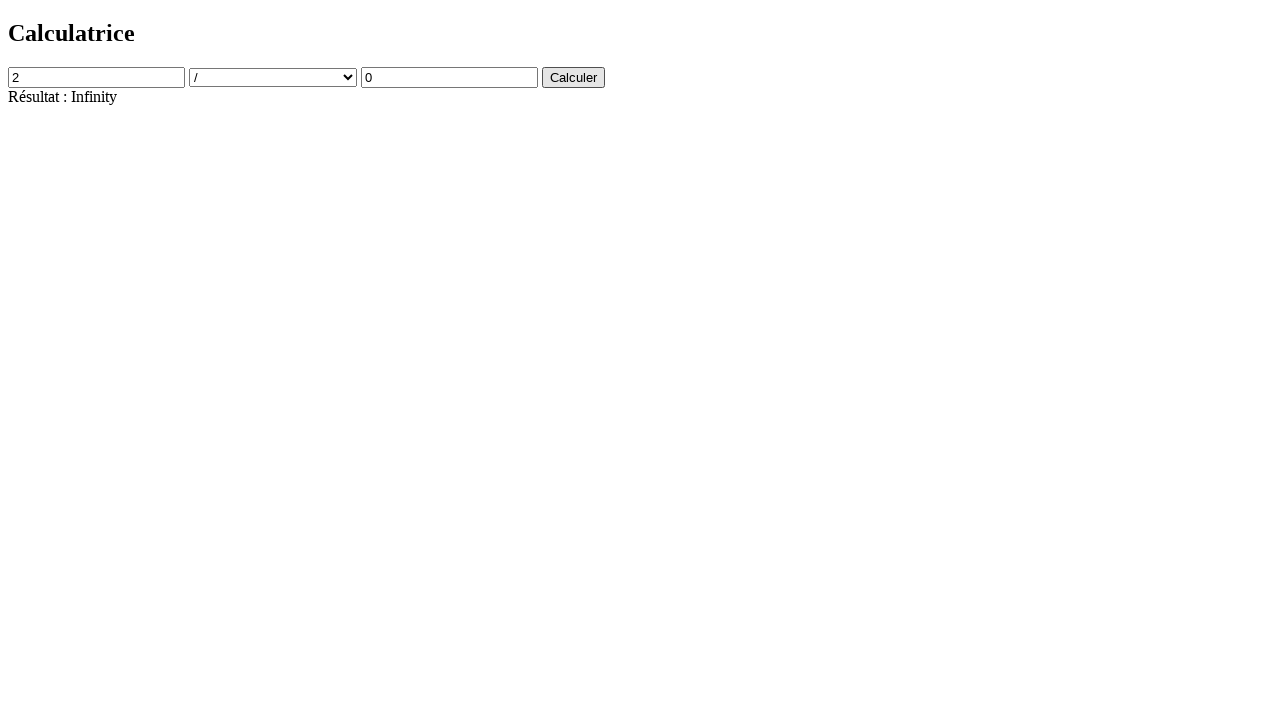

Verified result shows 'Résultat : Infinity' for division by zero
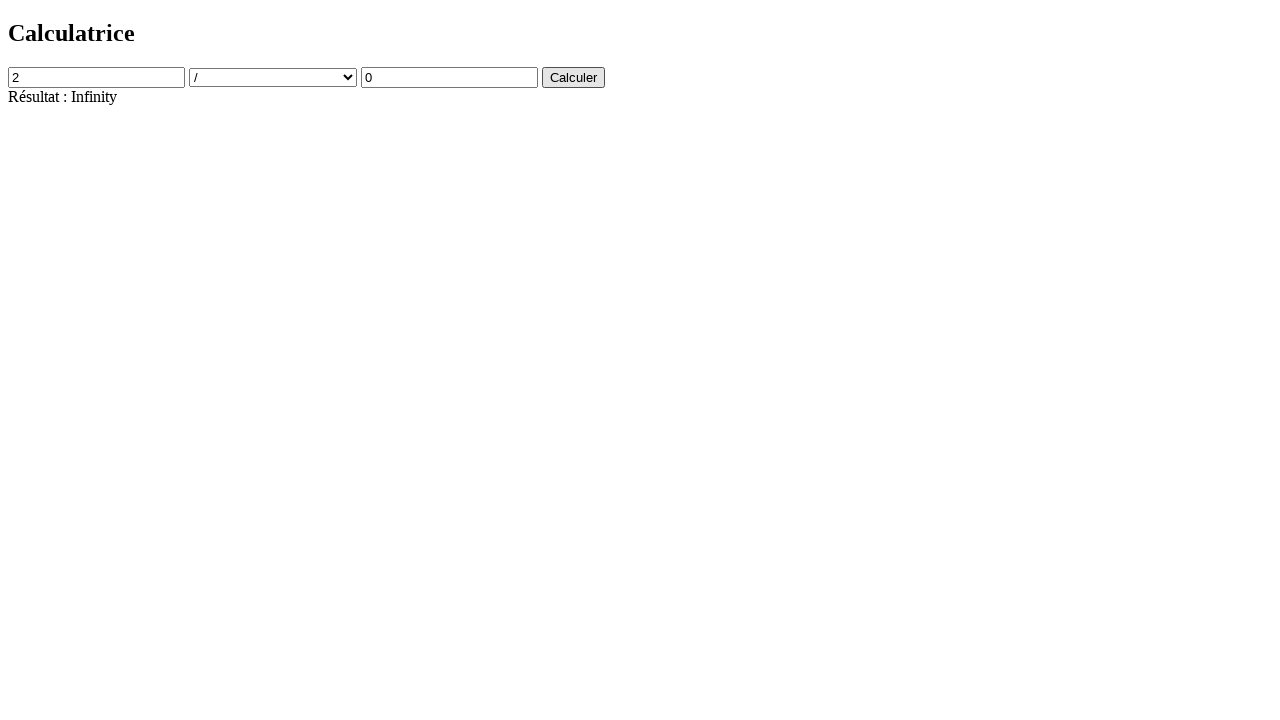

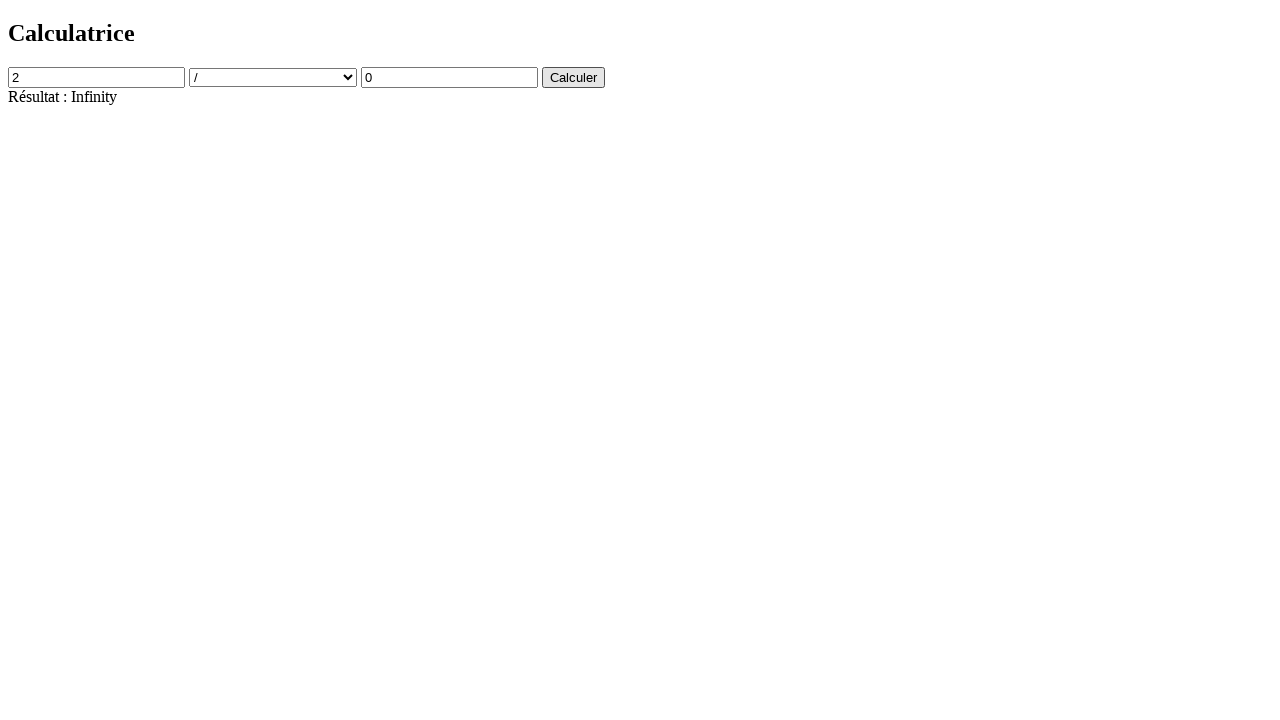